Navigates to the Links page, clicks the Home link which opens a new tab, and switches to verify the new tab URL

Starting URL: https://demoqa.com/

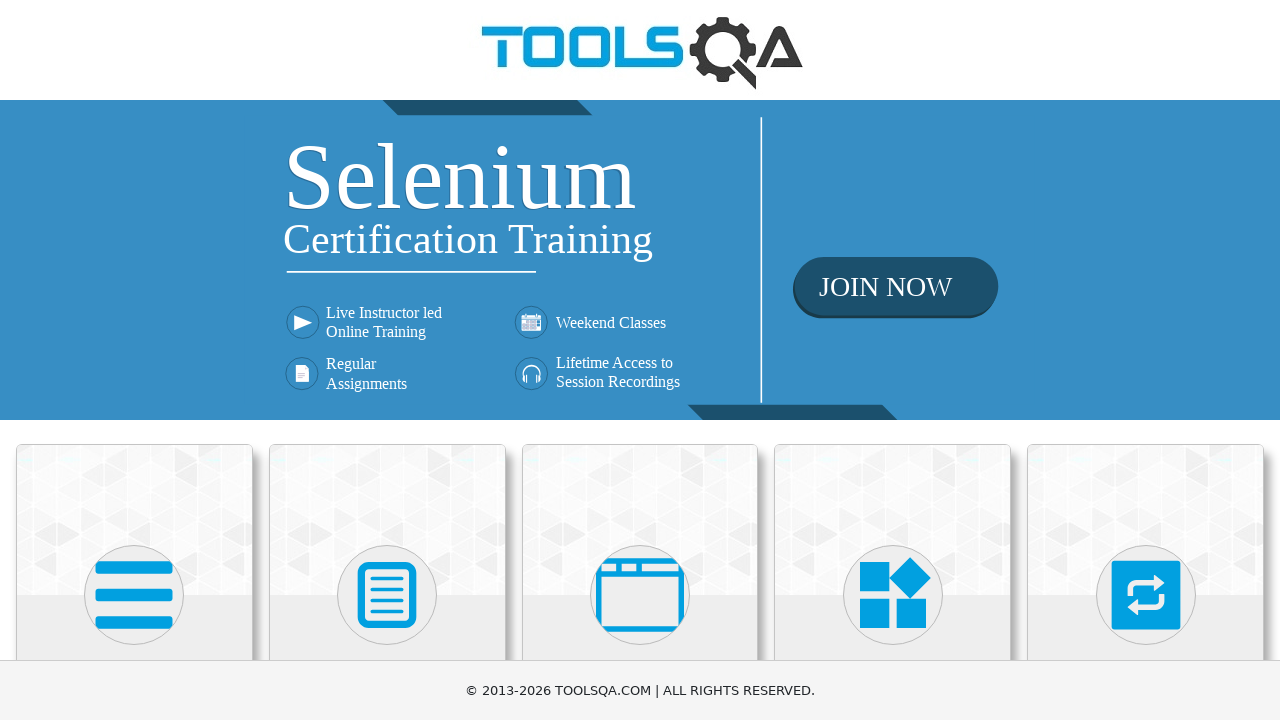

Clicked on Elements card at (134, 360) on div.card-body:has-text('Elements')
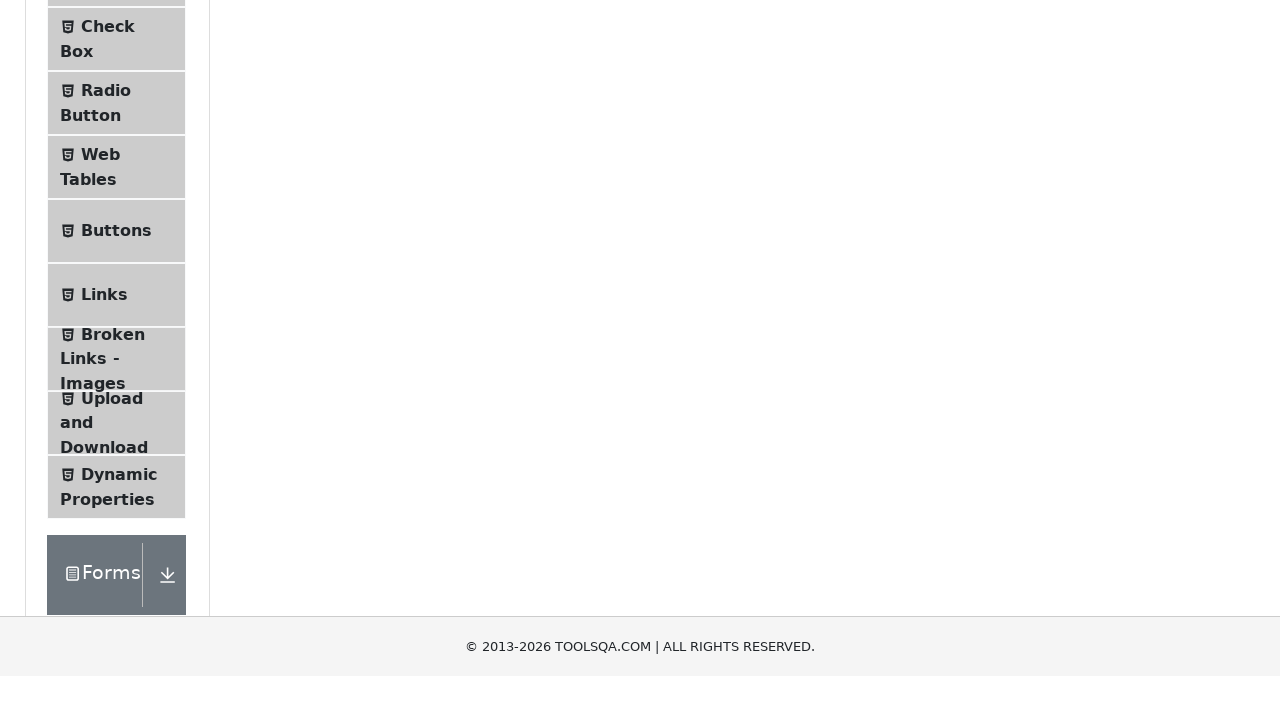

Pressed ArrowDown to scroll
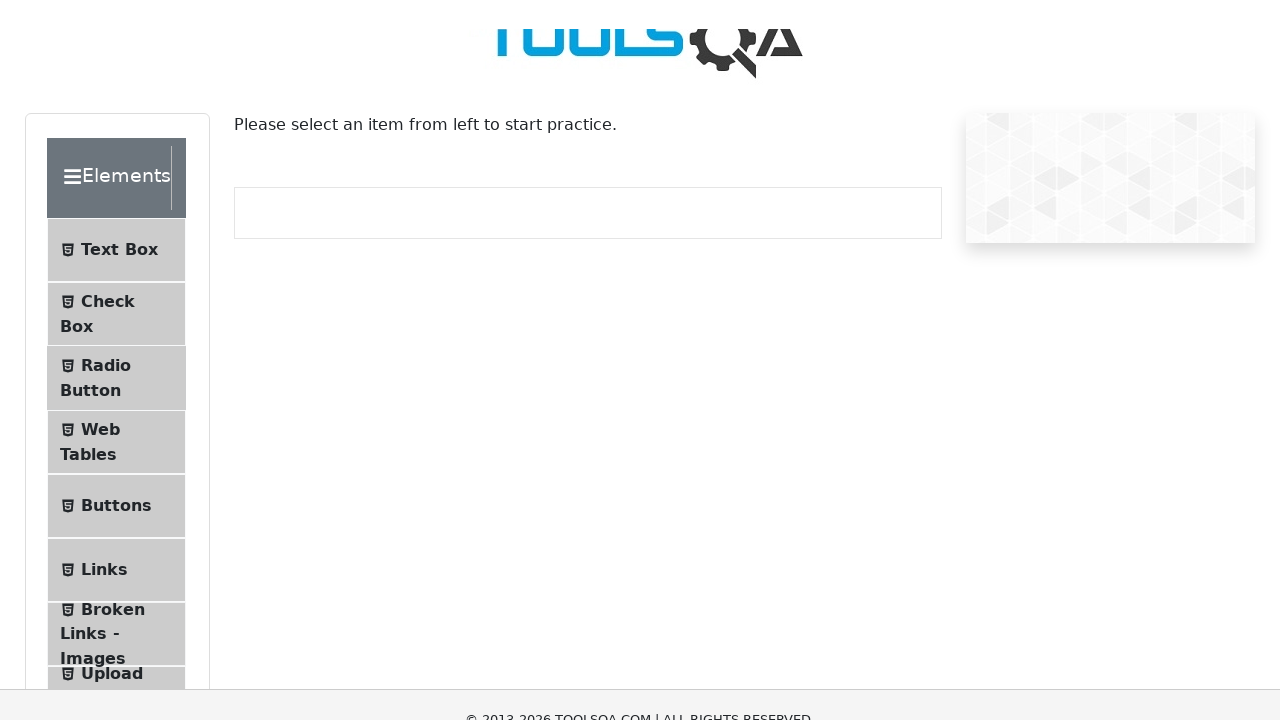

Pressed ArrowDown again to scroll further
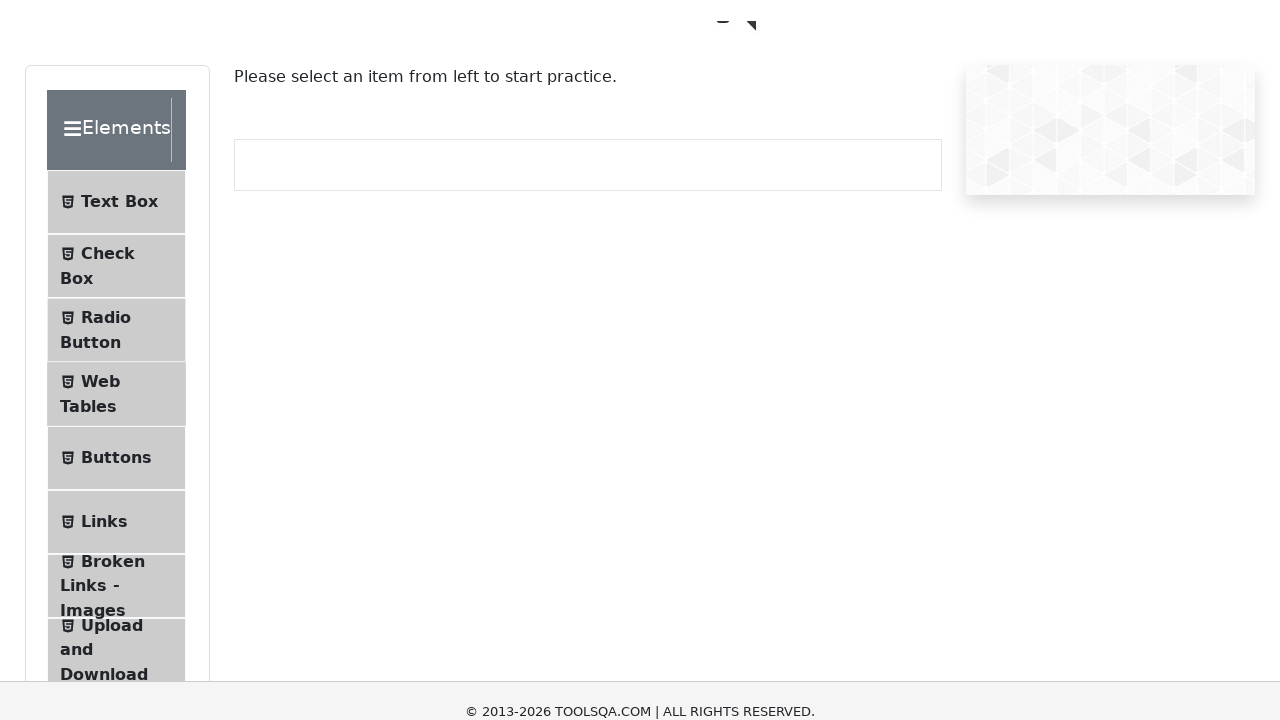

Clicked on Links menu item at (104, 501) on span:has-text('Links')
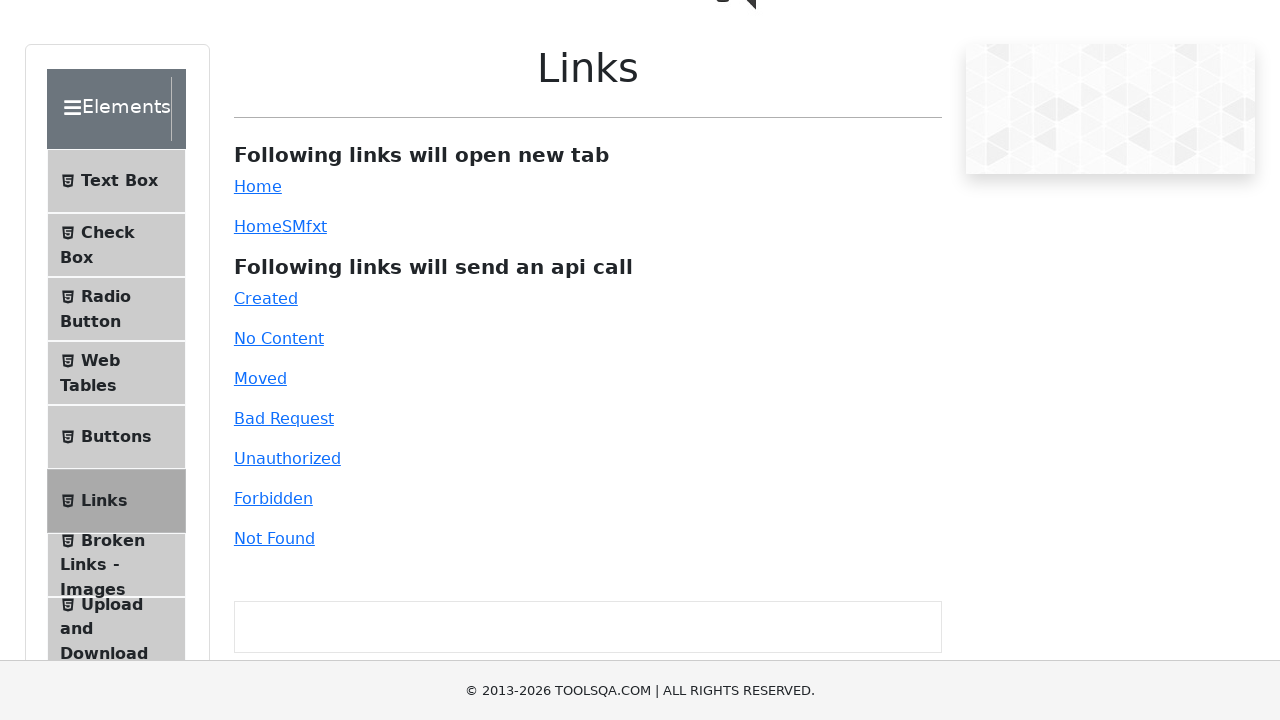

Home link element loaded and is ready
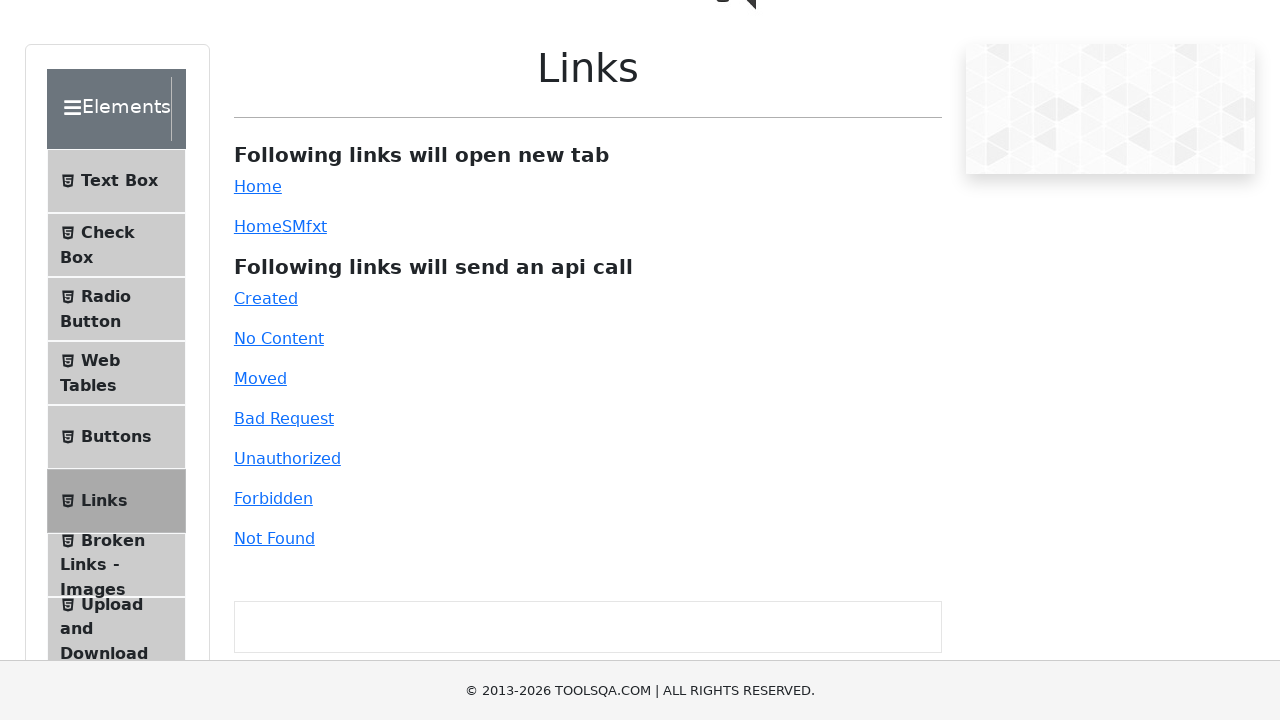

Clicked Home link which opened a new tab at (258, 186) on #simpleLink
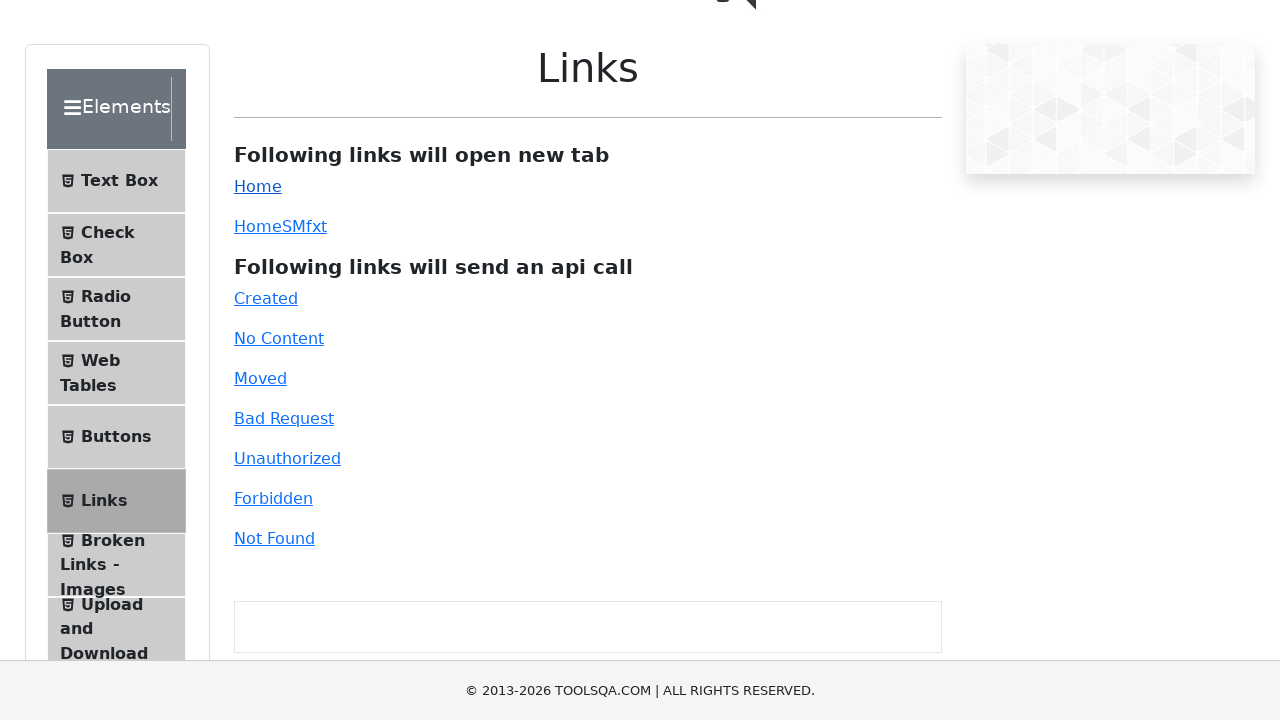

Obtained reference to new tab
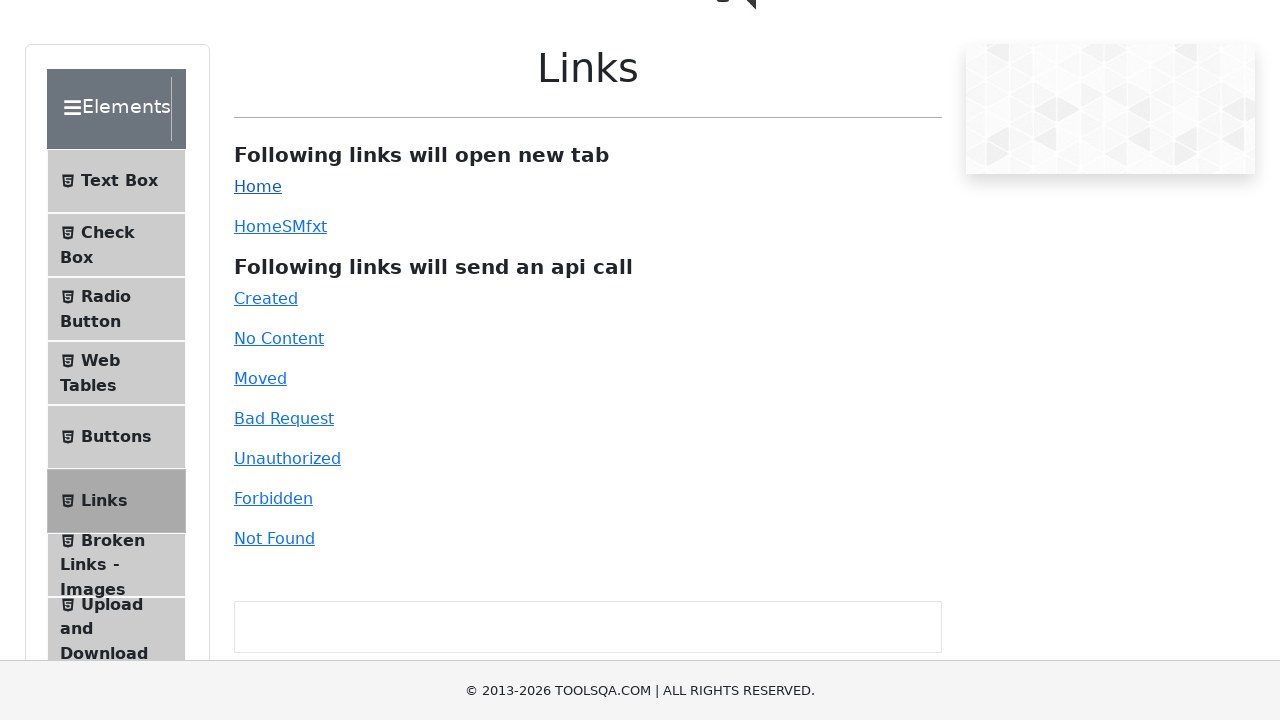

New tab page loaded completely
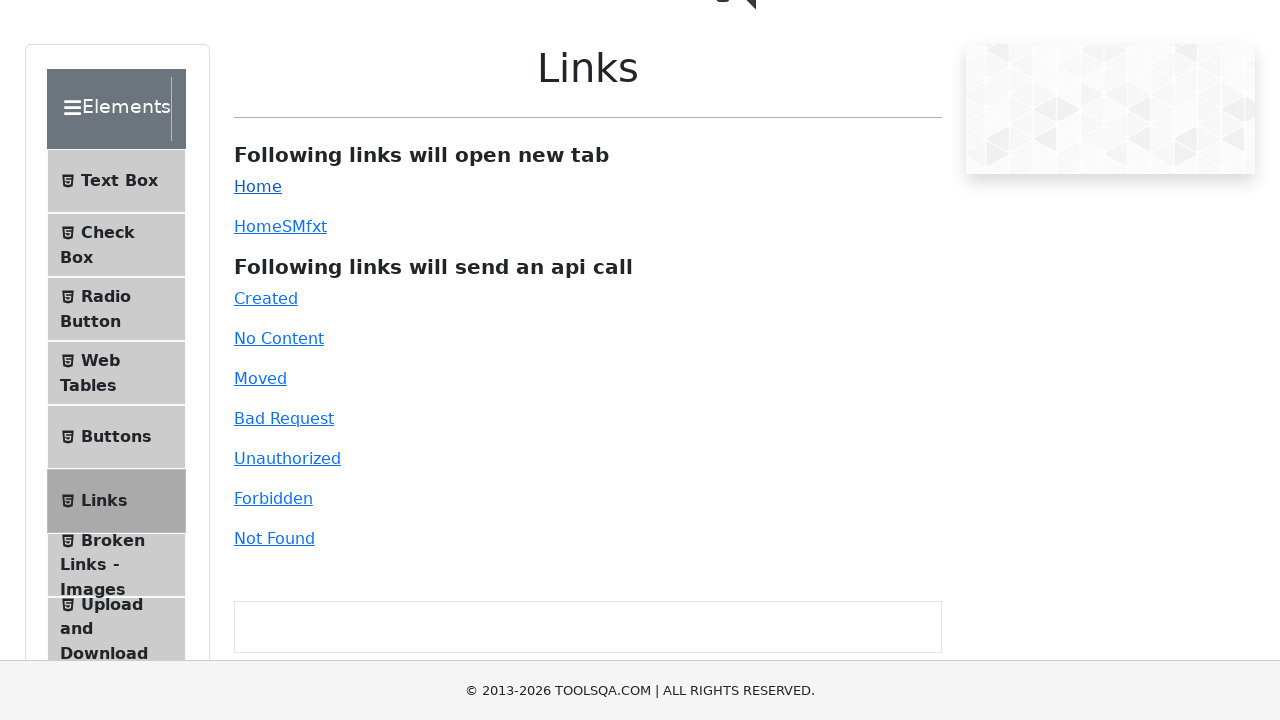

Verified new tab URL is https://demoqa.com/
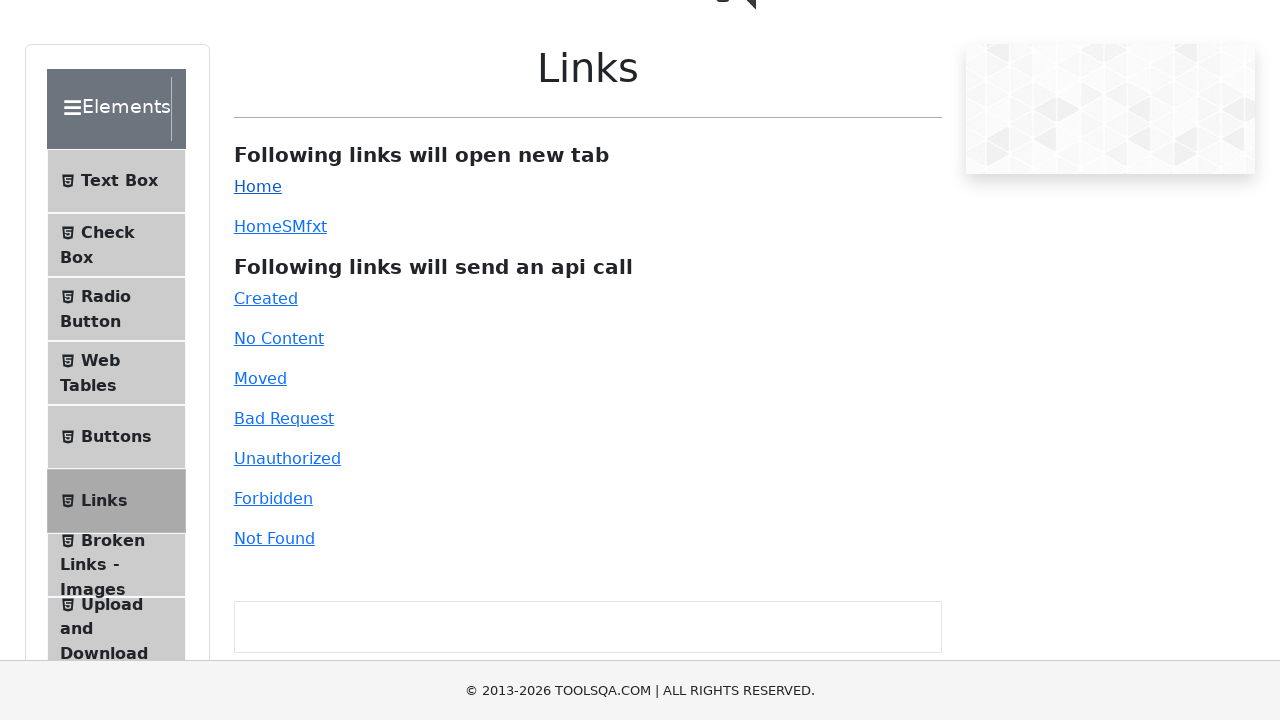

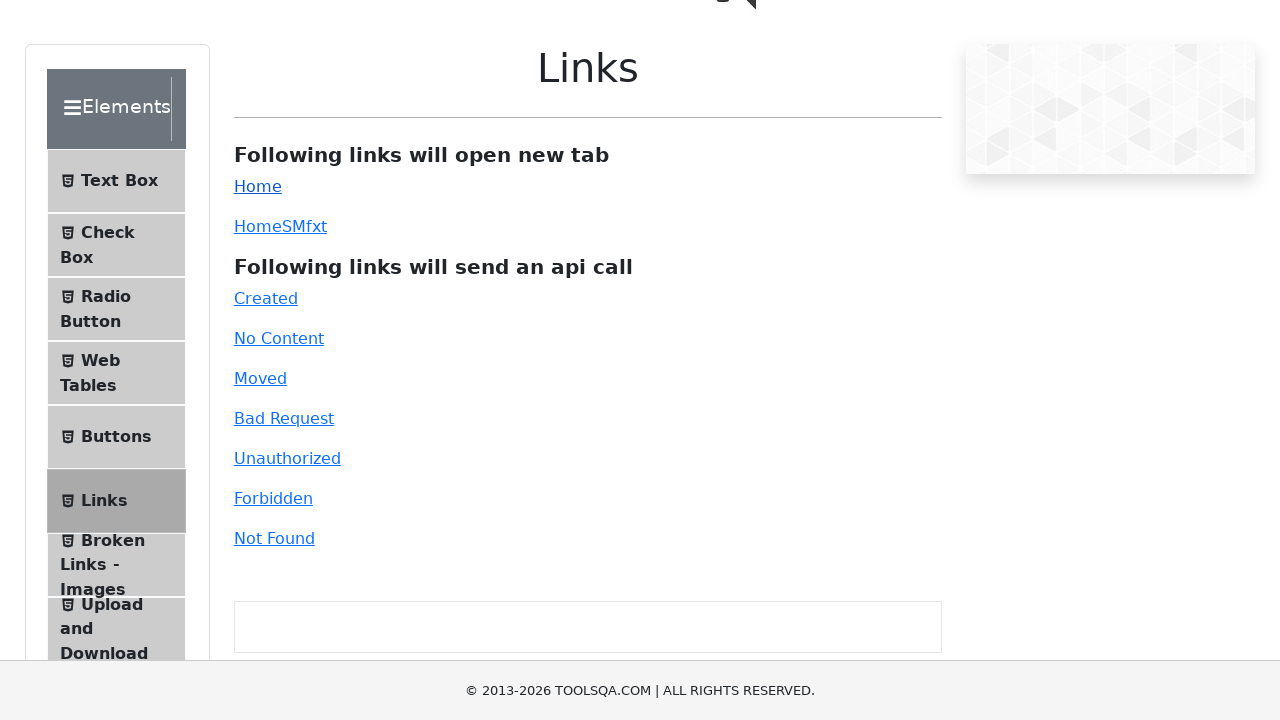